Tests dynamic dropdown functionality on a flight booking practice page by selecting origin station (BLR - Bangalore) and destination station (MAA - Chennai) from cascading dropdowns

Starting URL: https://rahulshettyacademy.com/dropdownsPractise/#

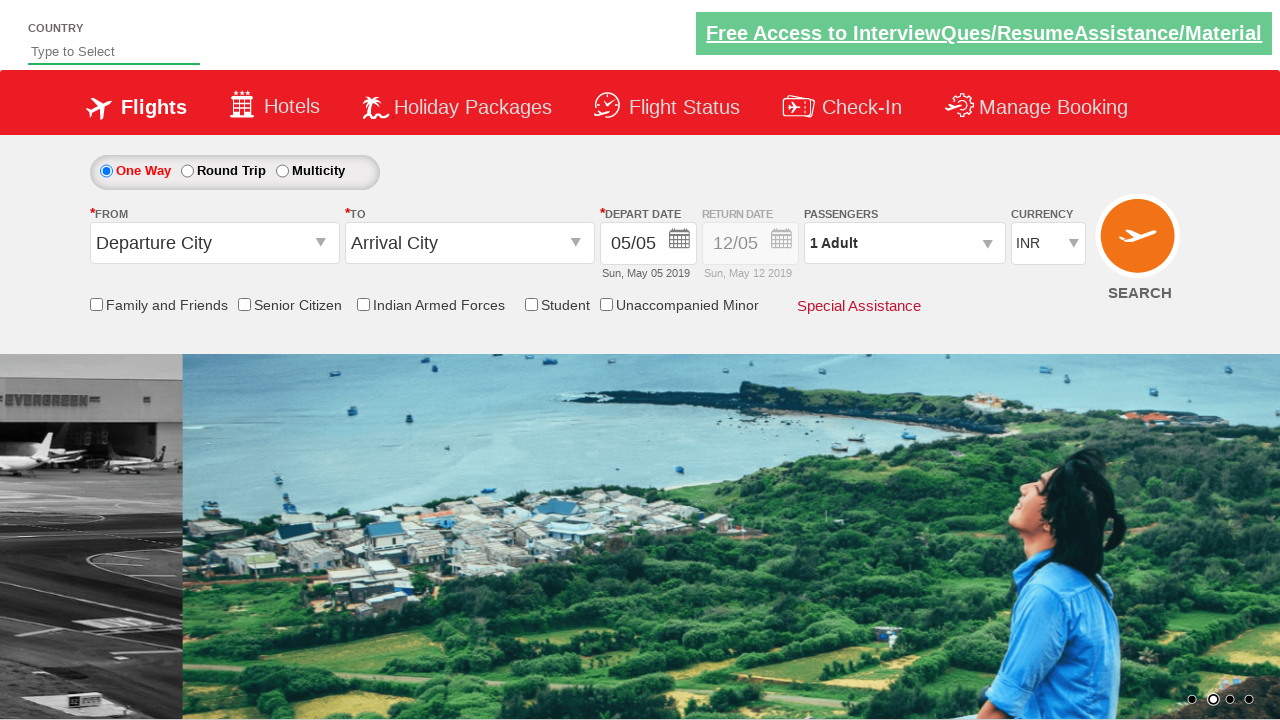

Clicked on origin station dropdown to open it at (214, 243) on #ctl00_mainContent_ddl_originStation1_CTXT
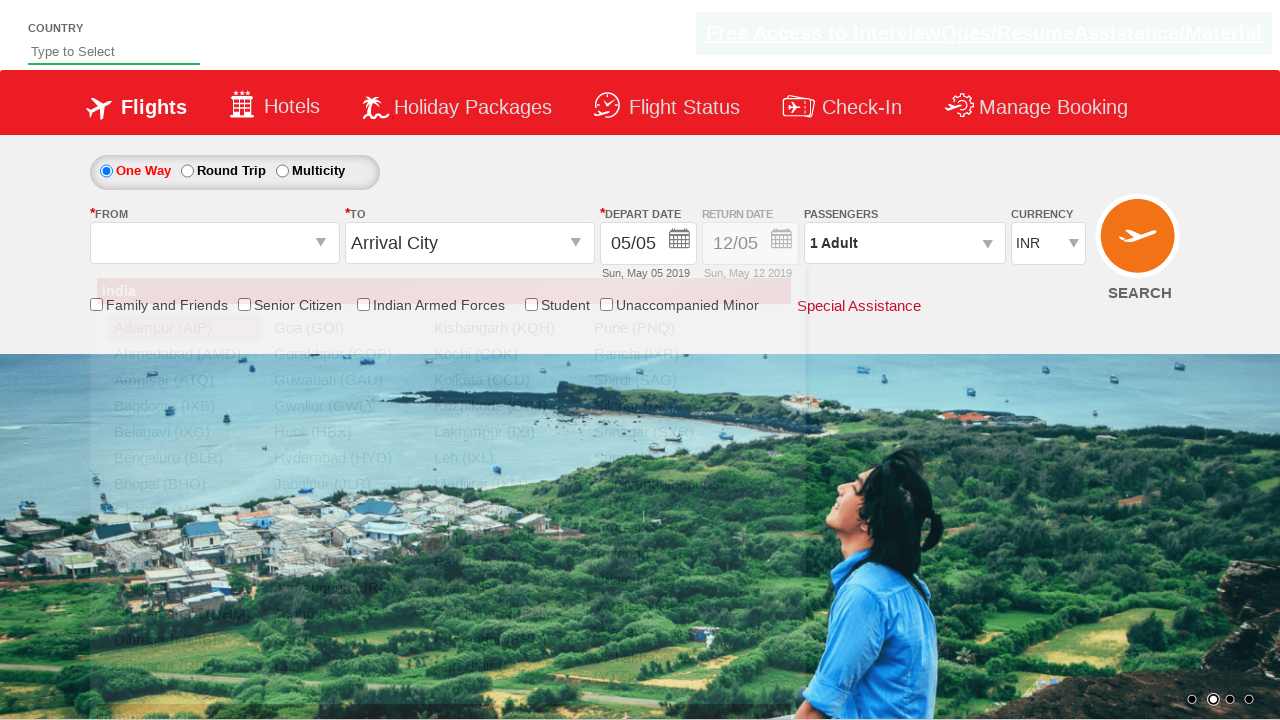

Selected BLR (Bangalore) from origin dropdown at (184, 458) on xpath=//div[@id='glsctl00_mainContent_ddl_originStation1_CTNR']//a[@value='BLR']
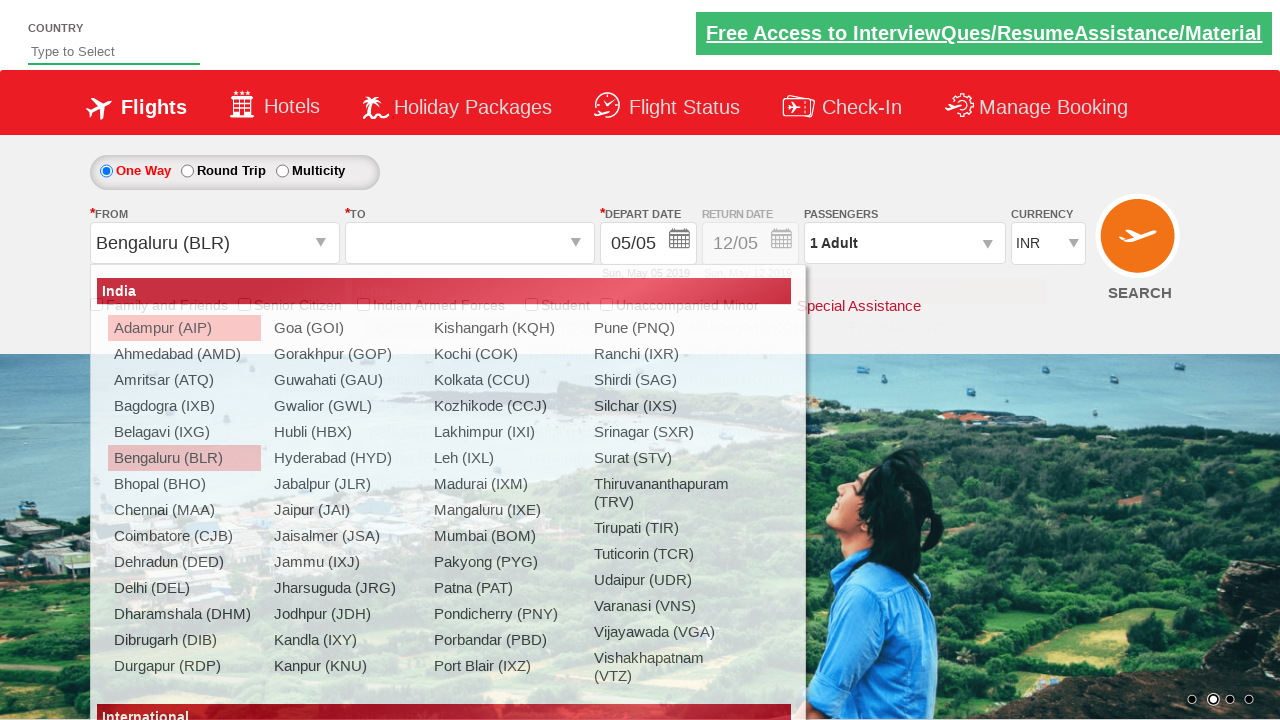

Waited for destination dropdown to be ready
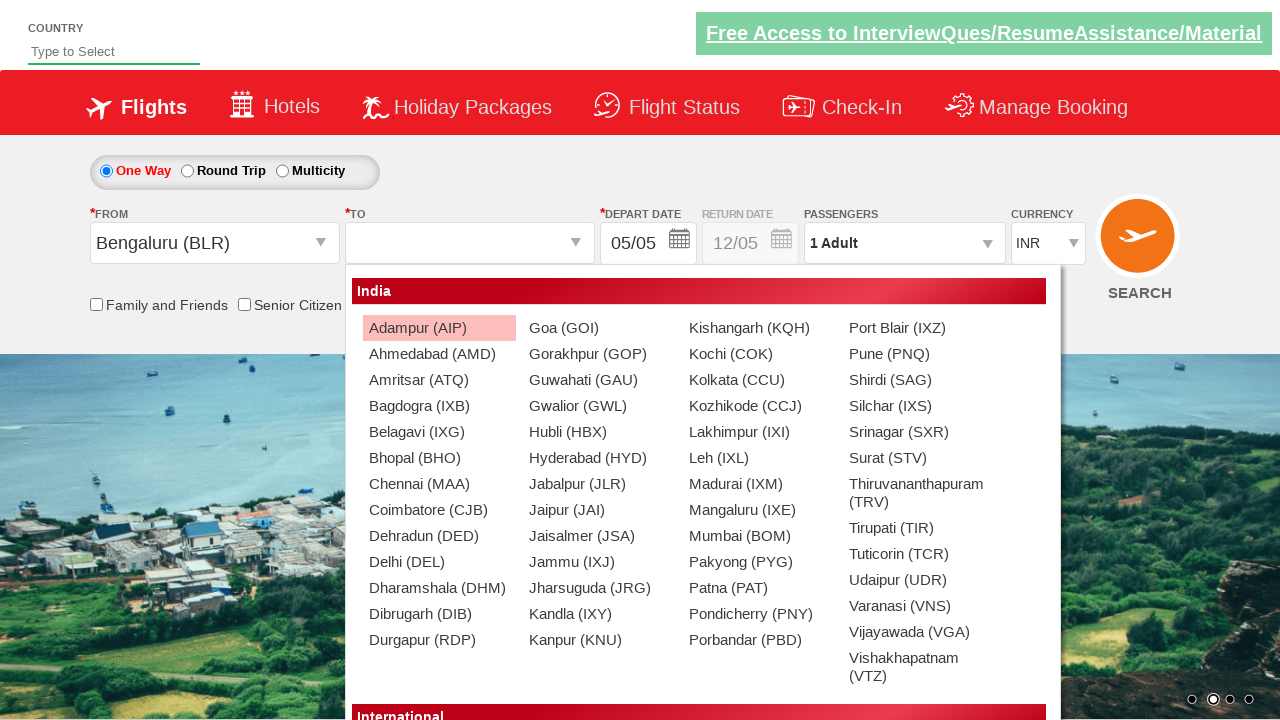

Selected MAA (Chennai) from destination dropdown at (439, 484) on xpath=//div[@id='glsctl00_mainContent_ddl_destinationStation1_CTNR']//a[@value='
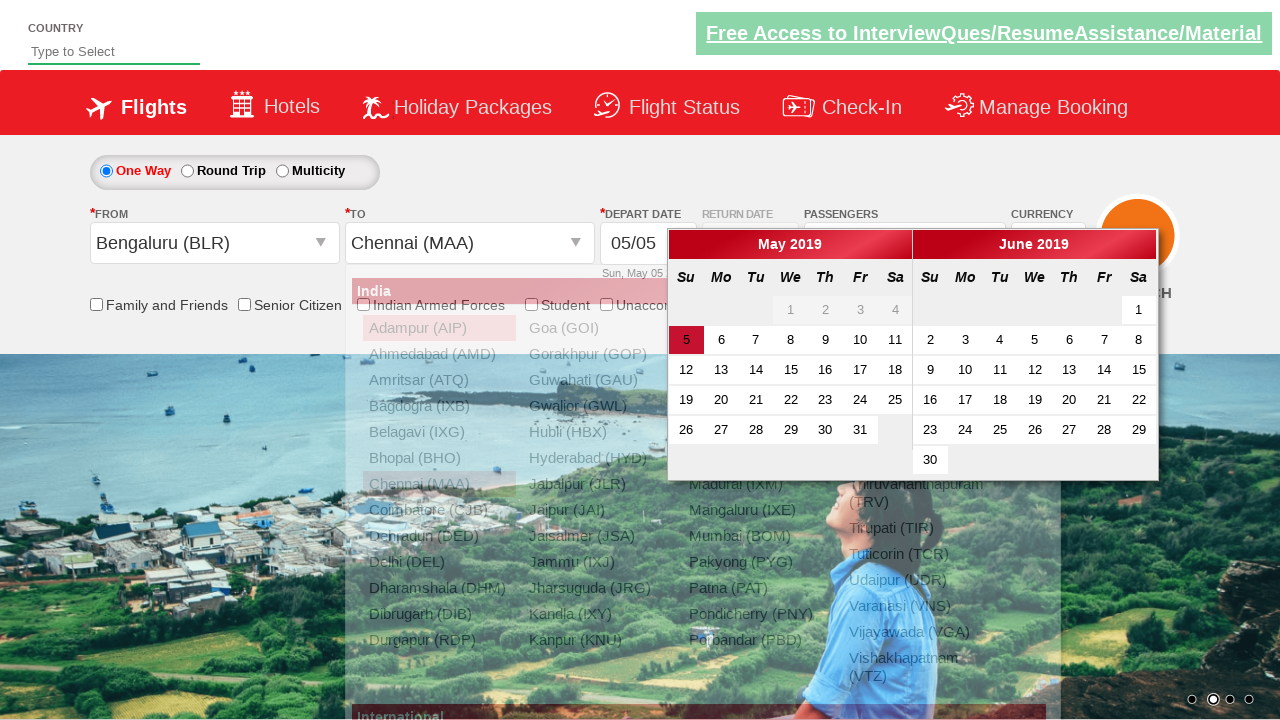

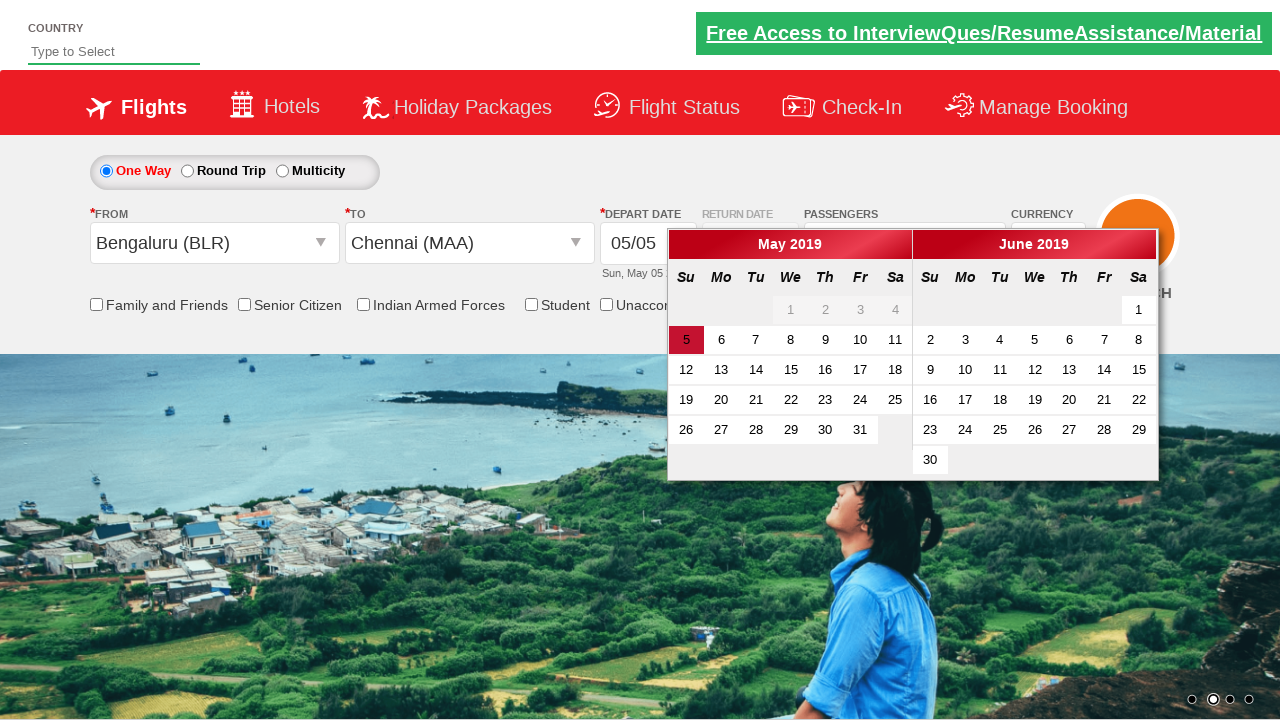